Tests that the main page title contains expected text and the login button is displayed

Starting URL: https://kepkuldes.com

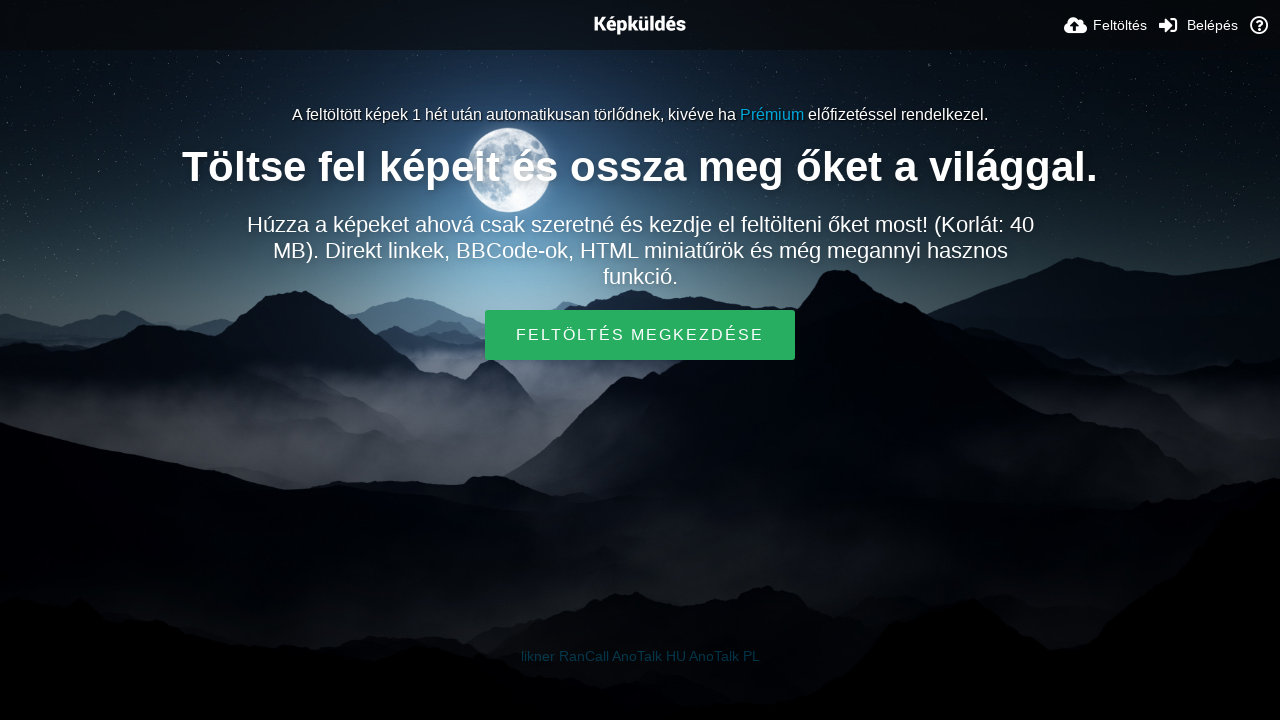

Page loaded with domcontentloaded state
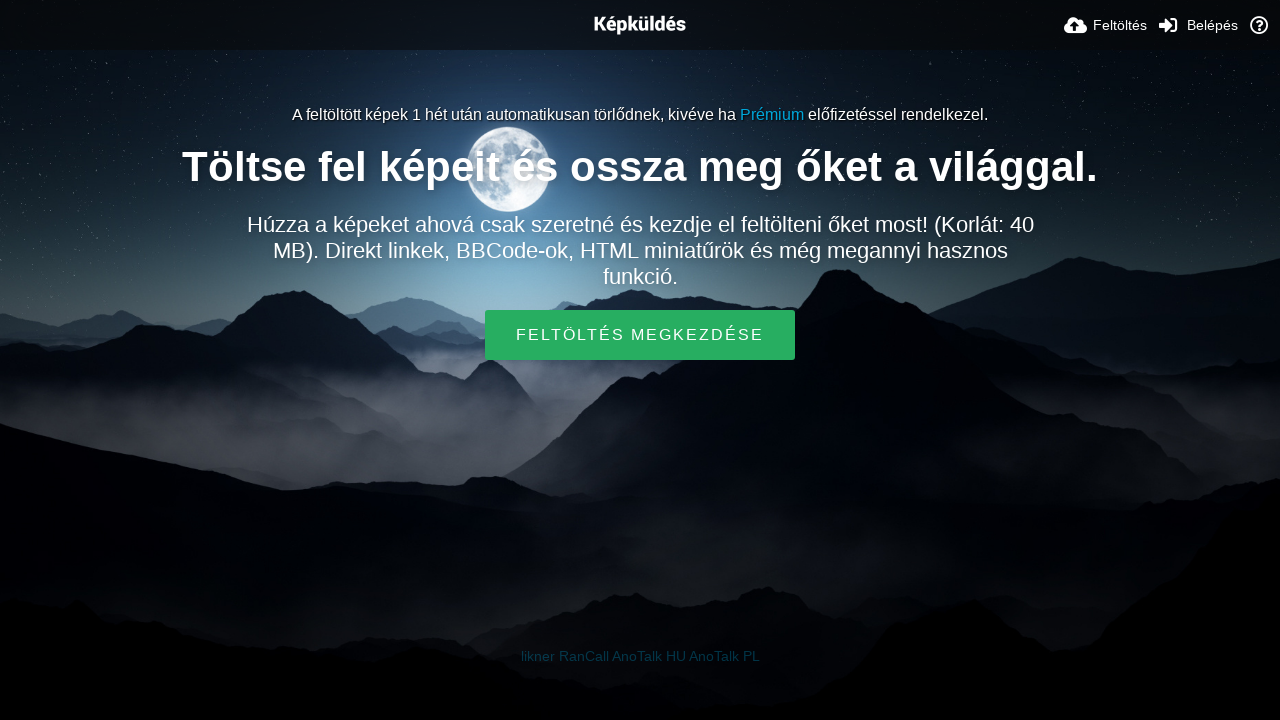

Login button is visible on the page
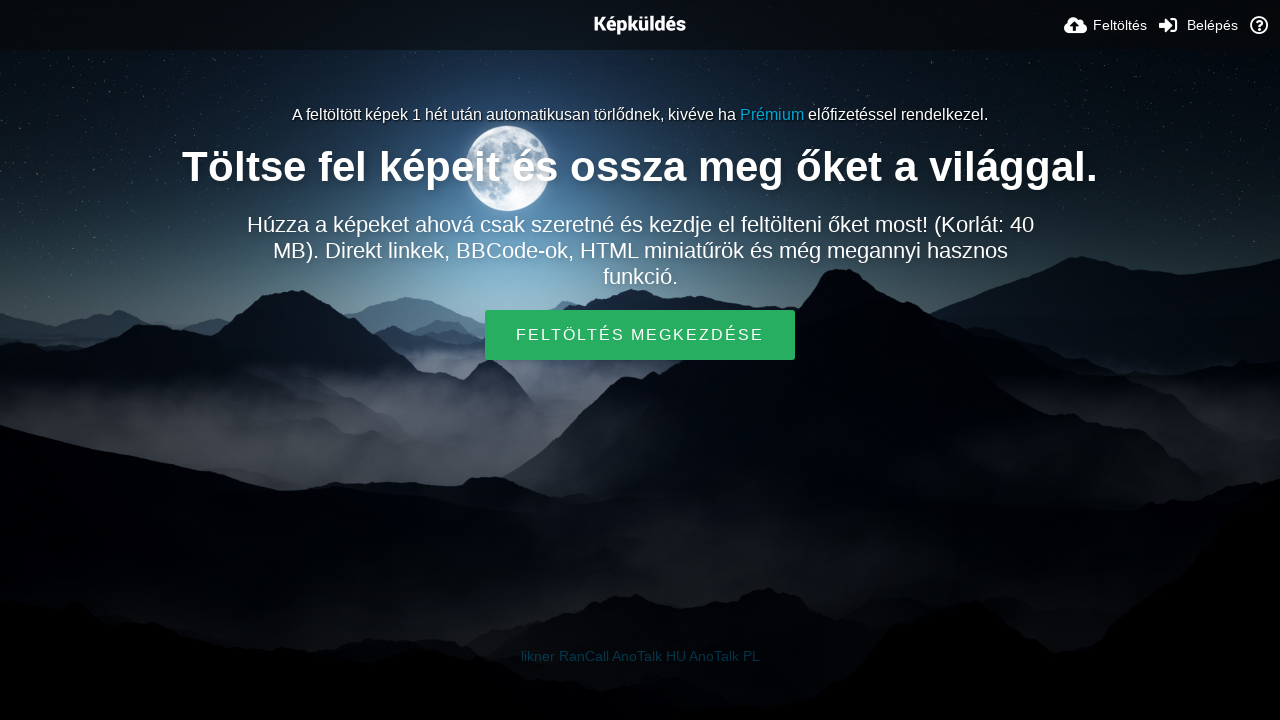

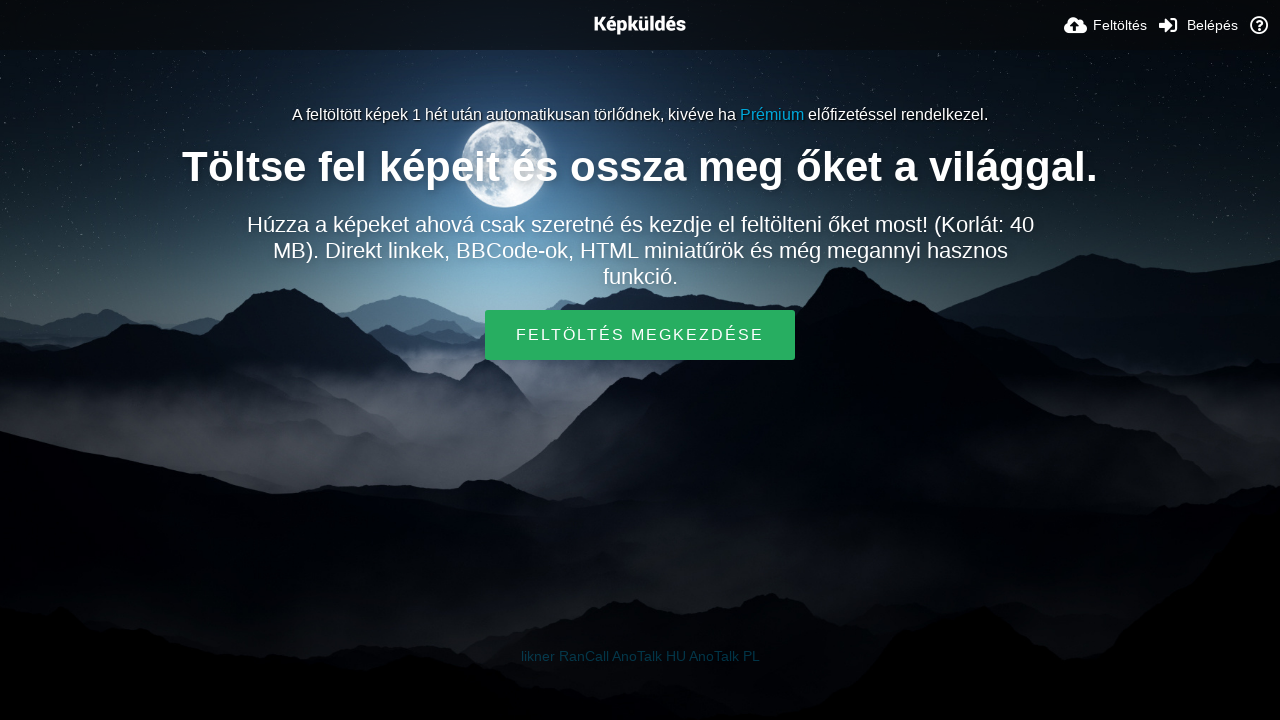